Tests interaction with multiple checkboxes and radio buttons on a practice automation page by clicking all checkboxes and then all radio buttons sequentially.

Starting URL: https://rahulshettyacademy.com/AutomationPractice/

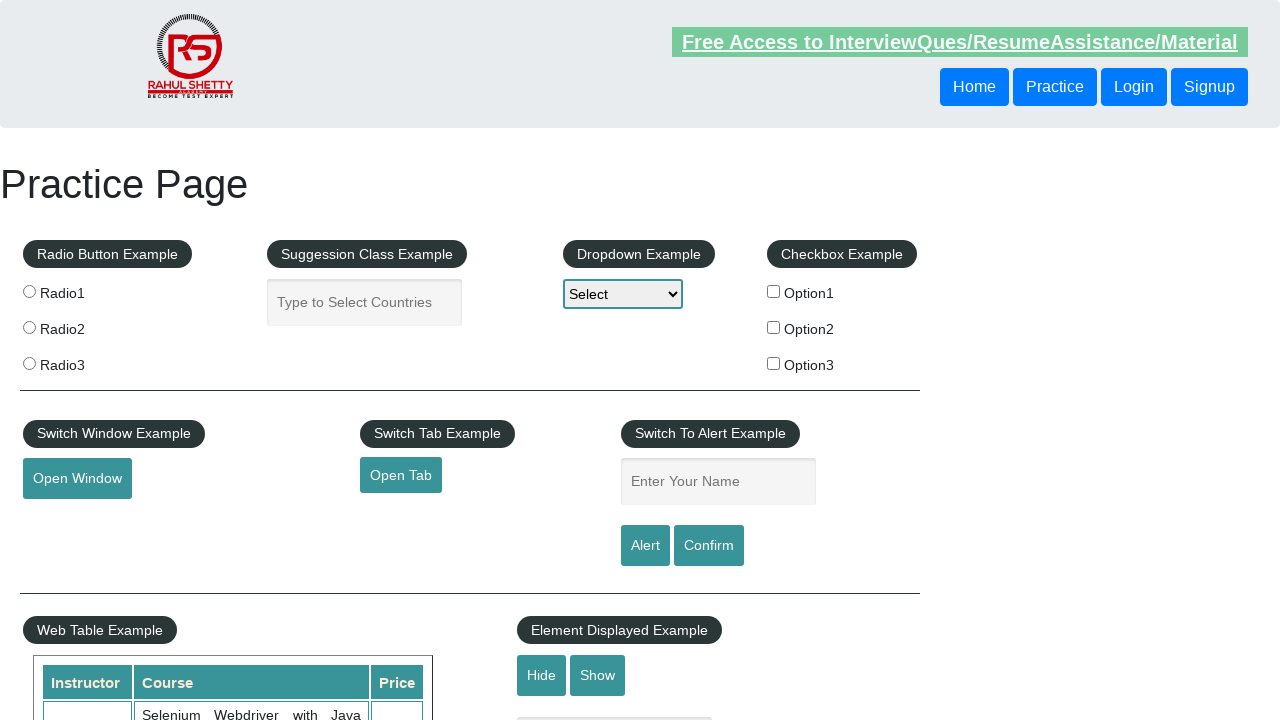

Waited for page to load (domcontentloaded)
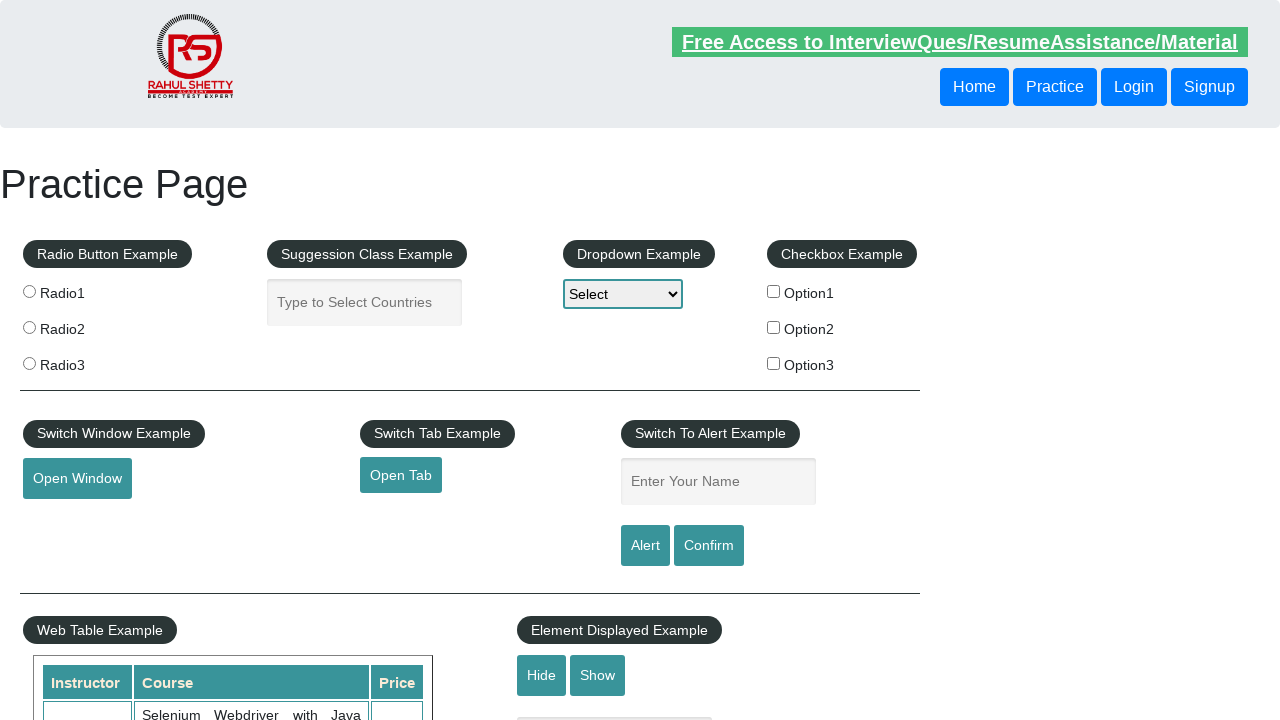

Located all checkbox elements on the page
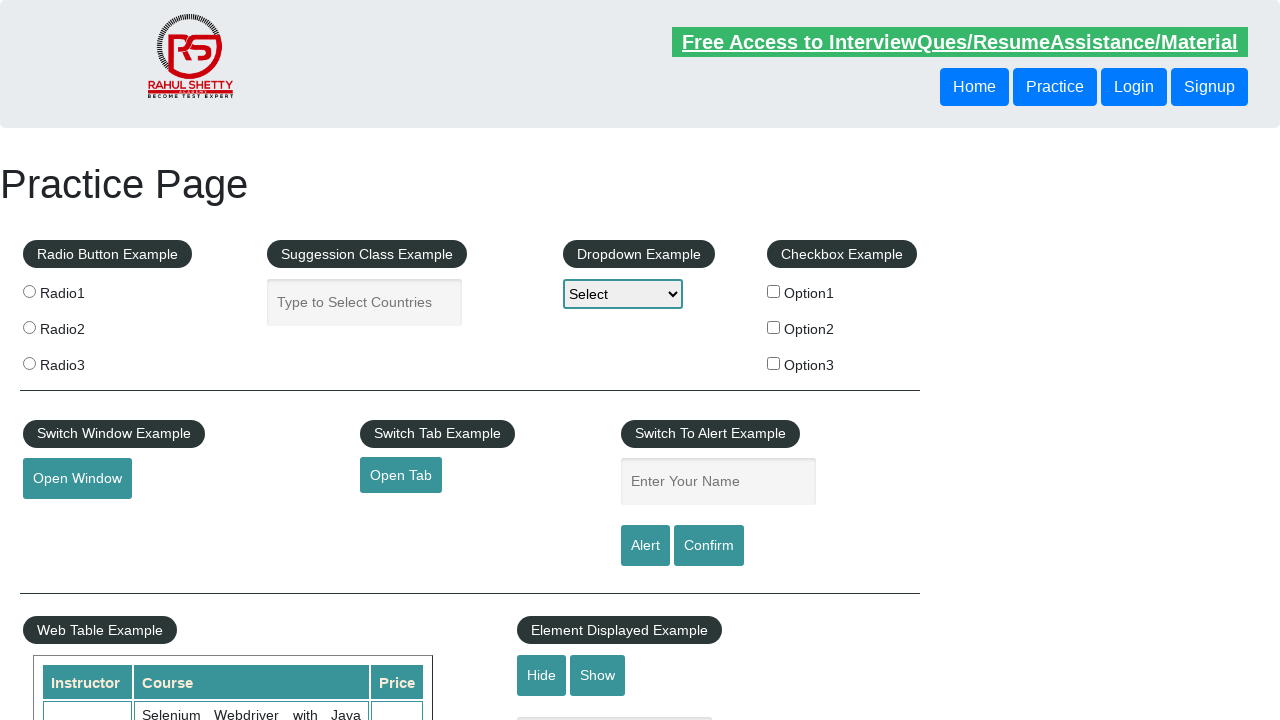

Found 3 checkboxes
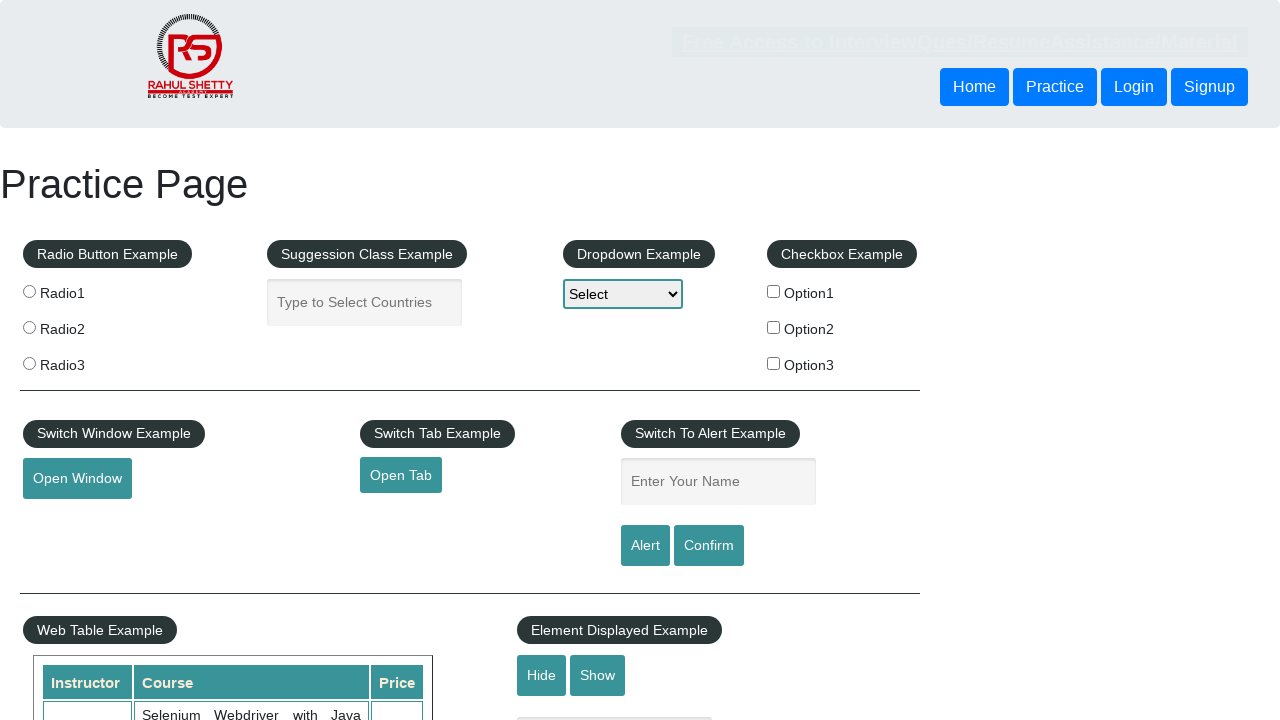

Clicked checkbox 1 of 3 at (774, 291) on input[type='checkbox'] >> nth=0
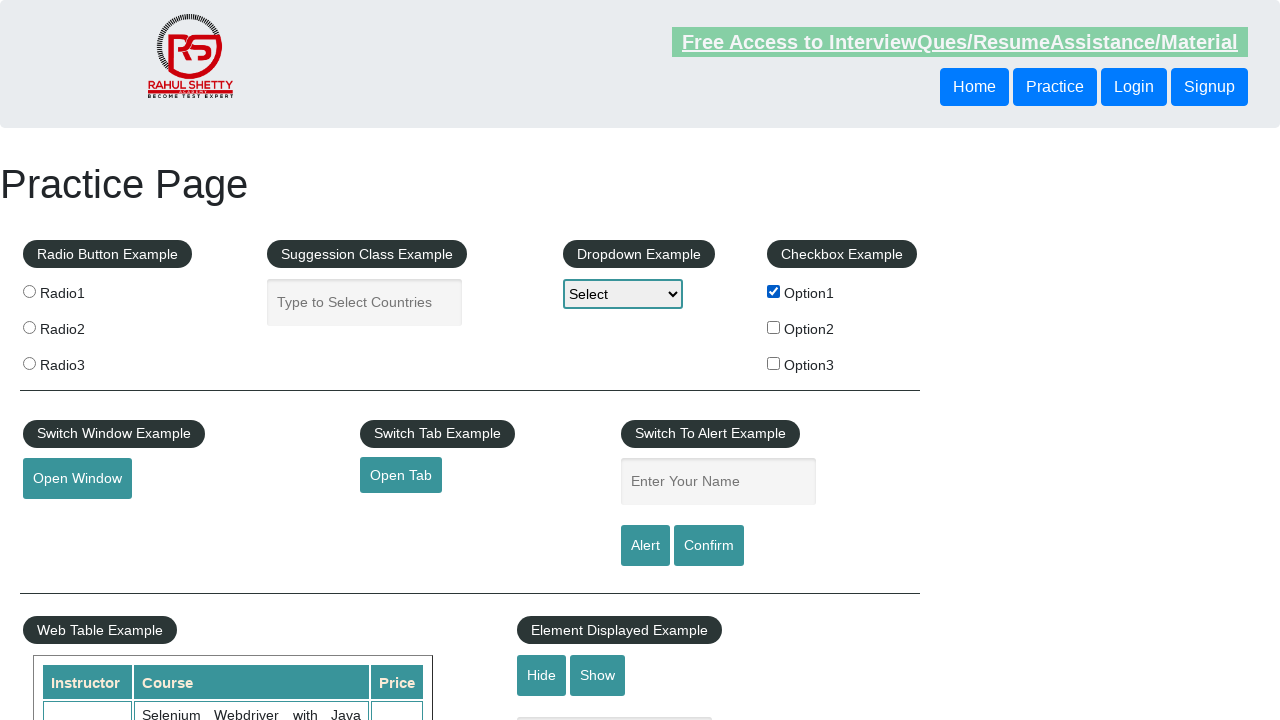

Clicked checkbox 2 of 3 at (774, 327) on input[type='checkbox'] >> nth=1
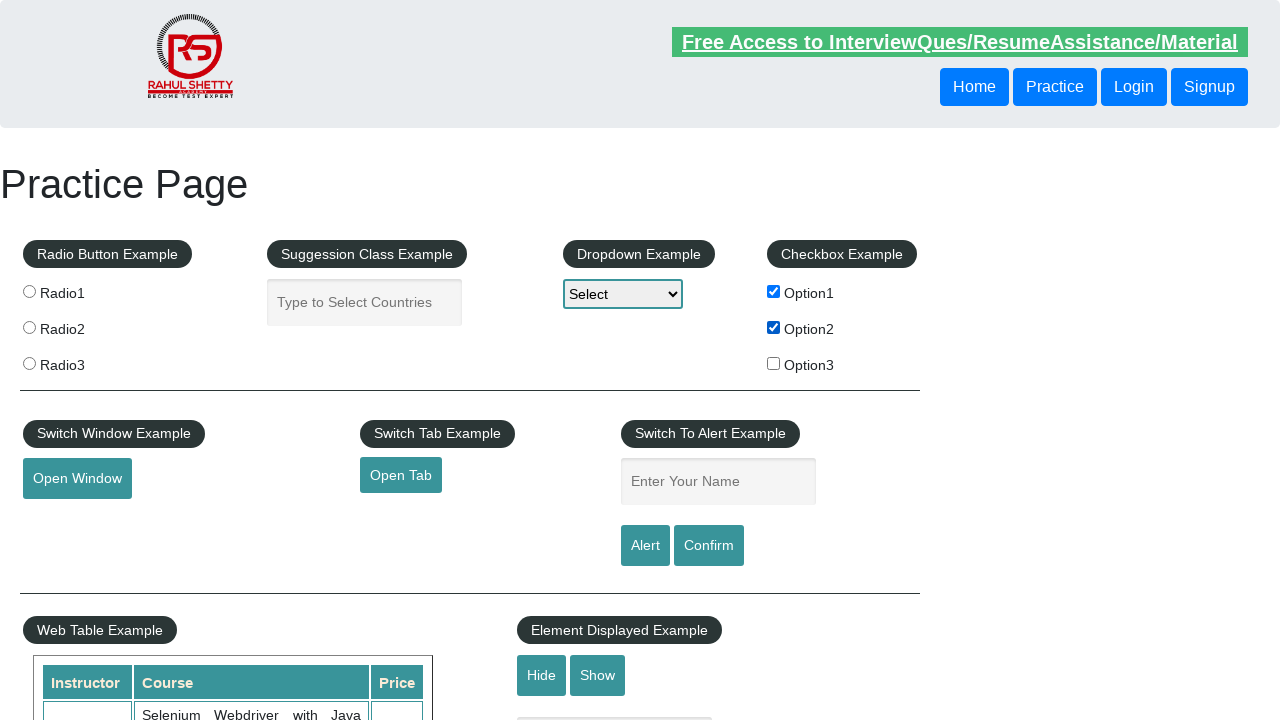

Clicked checkbox 3 of 3 at (774, 363) on input[type='checkbox'] >> nth=2
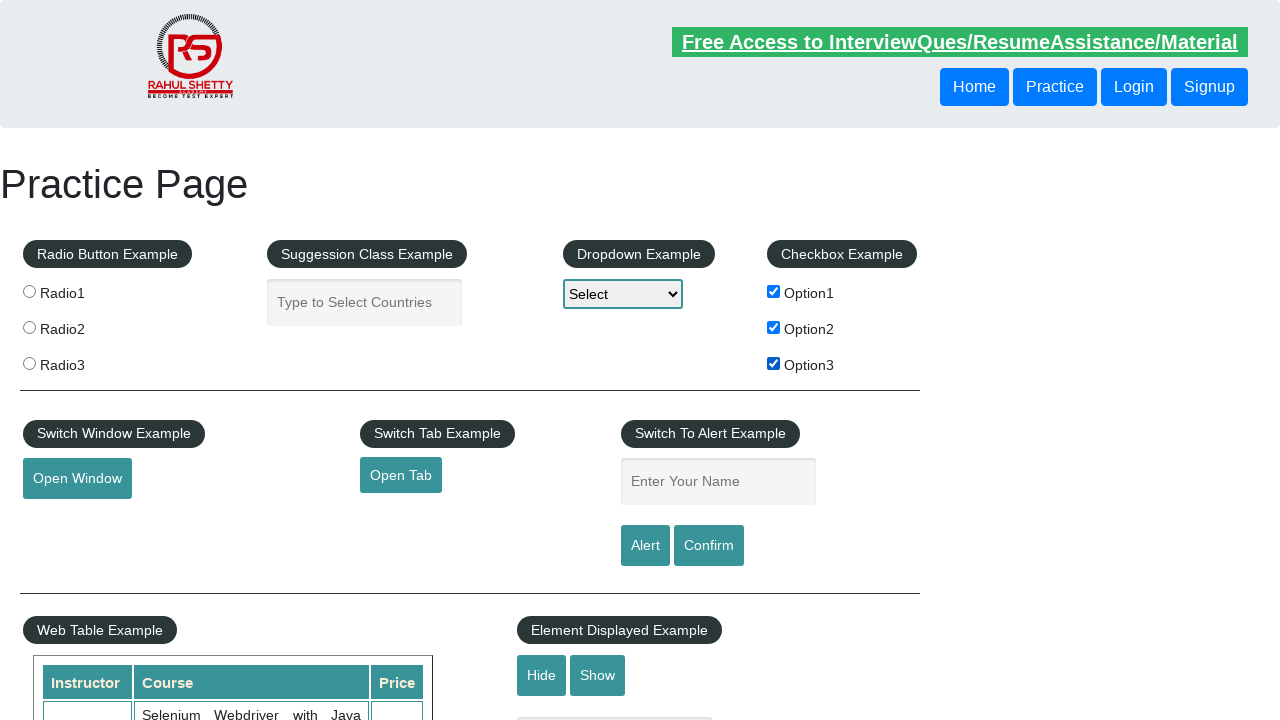

Located all radio button elements on the page
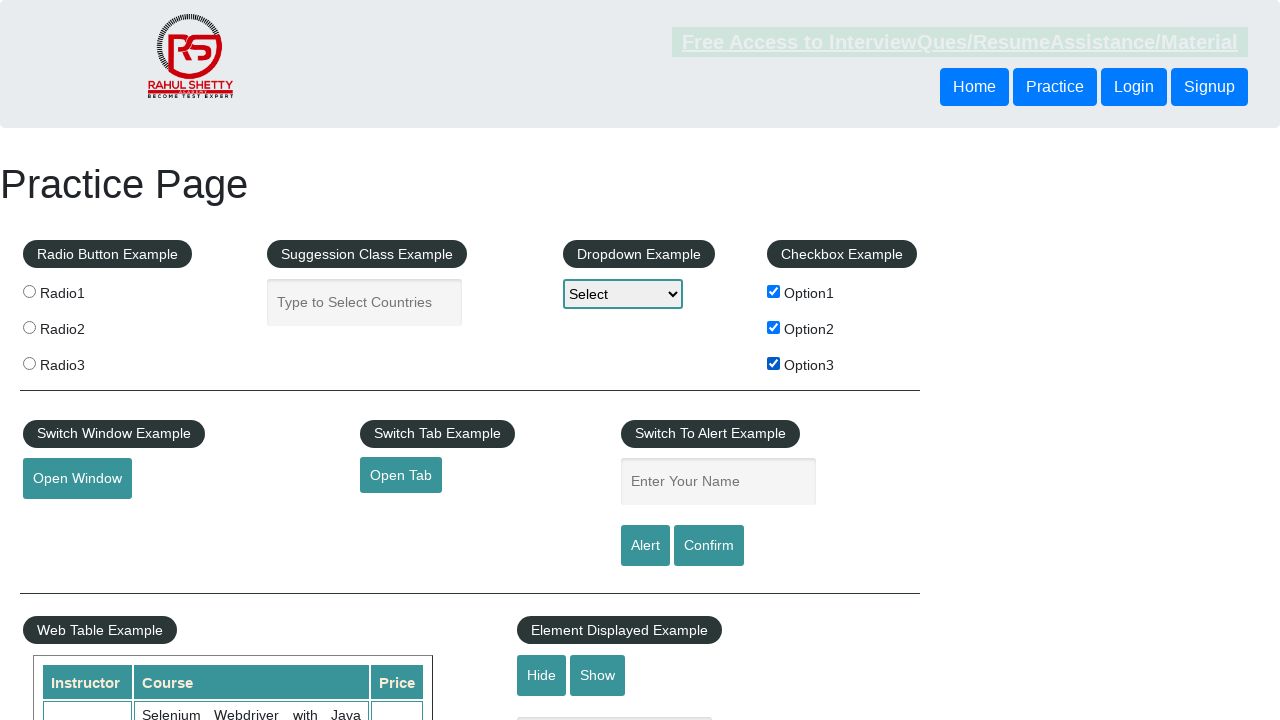

Found 3 radio buttons
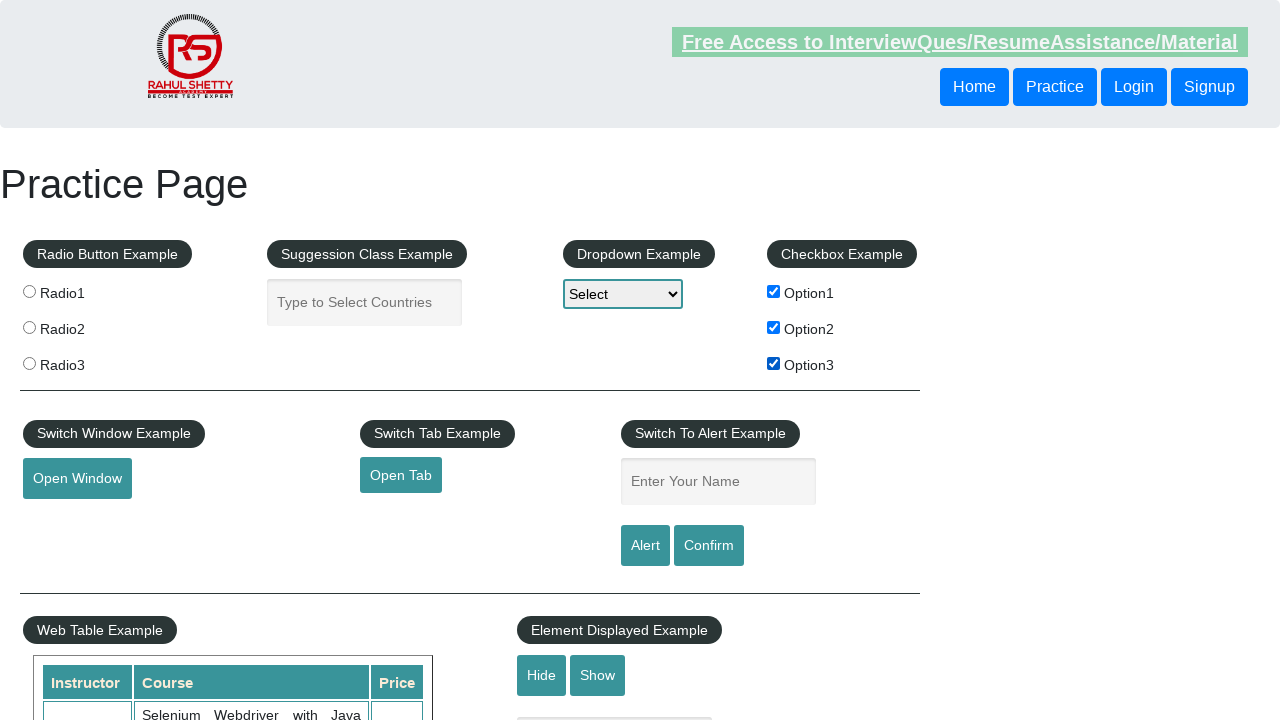

Clicked radio button 1 of 3 at (29, 291) on input[type='radio'] >> nth=0
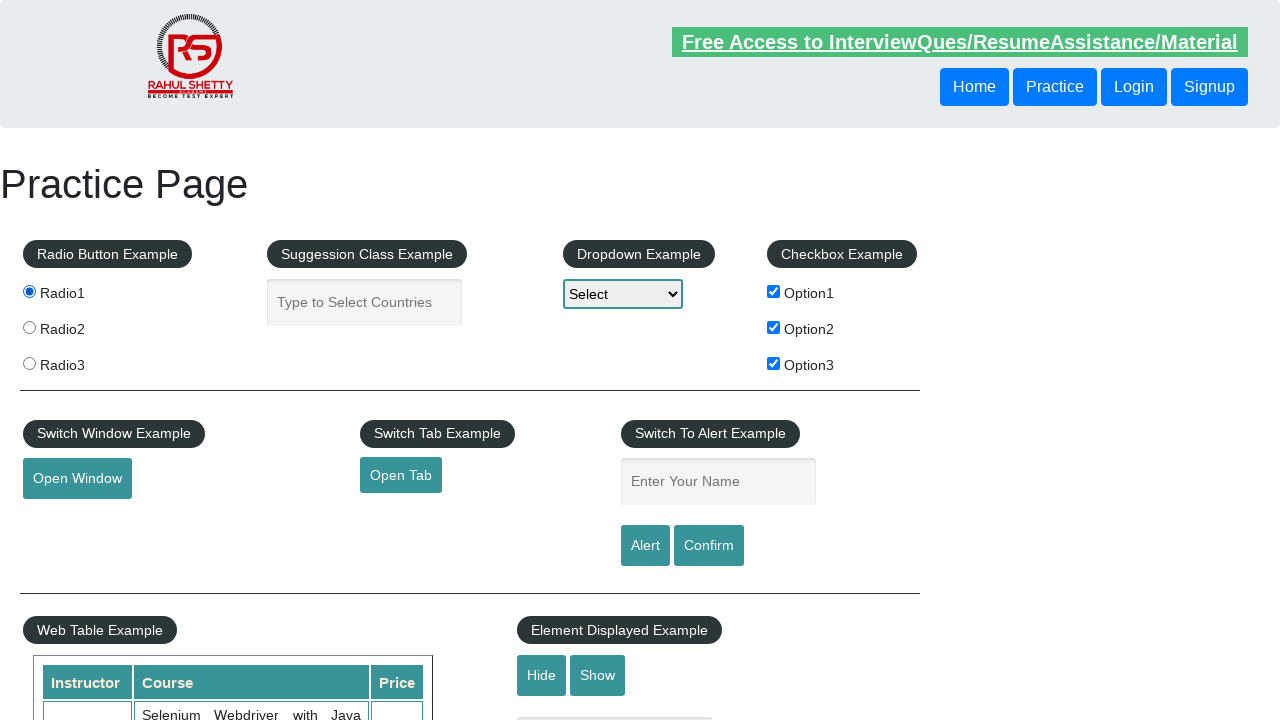

Clicked radio button 2 of 3 at (29, 327) on input[type='radio'] >> nth=1
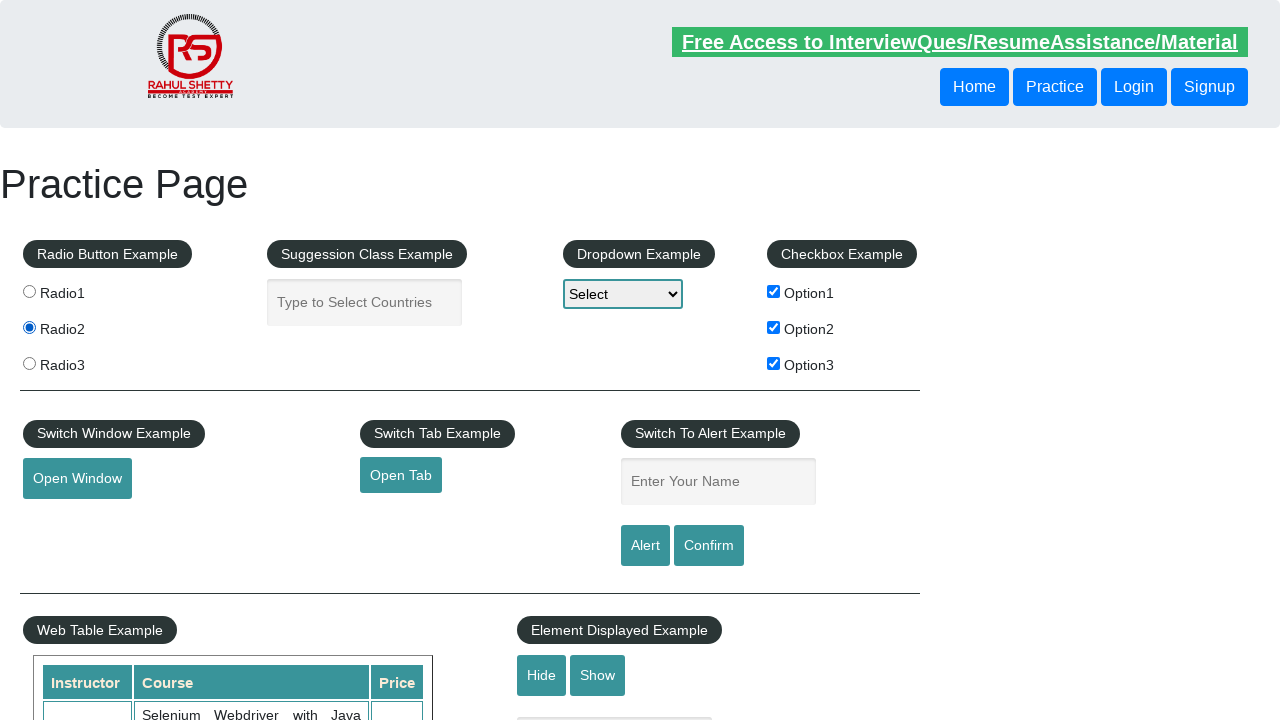

Clicked radio button 3 of 3 at (29, 363) on input[type='radio'] >> nth=2
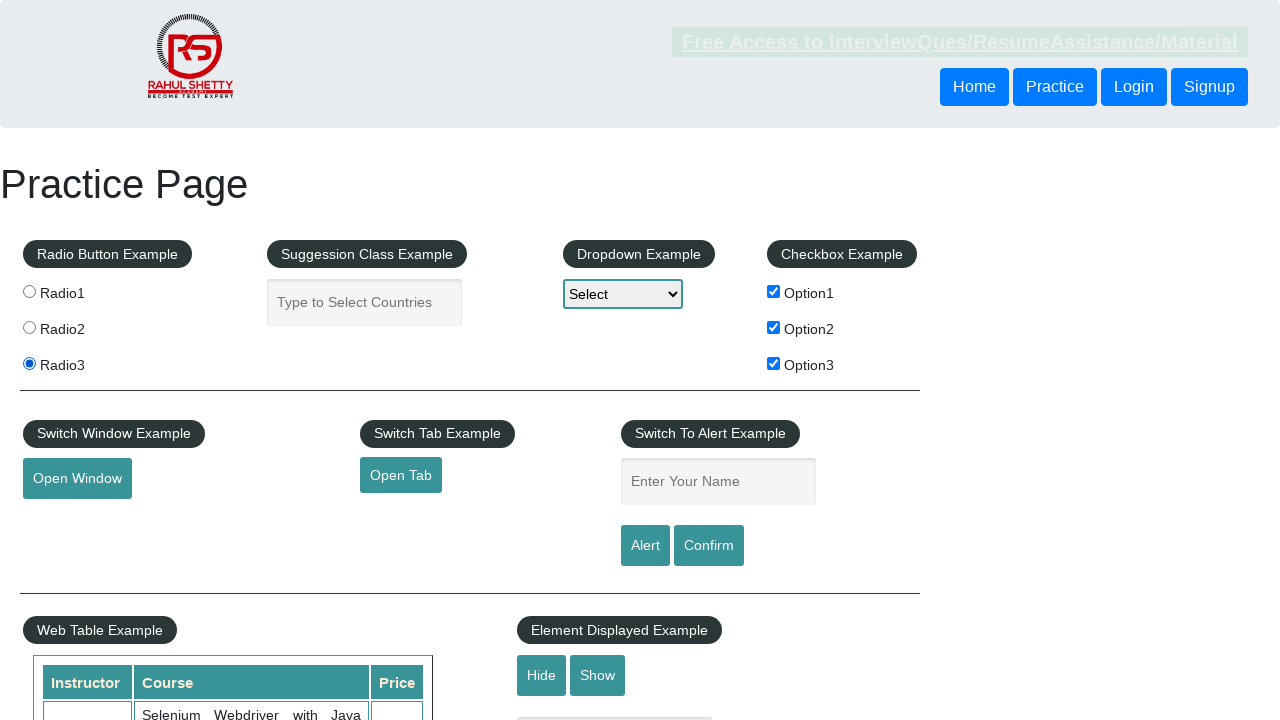

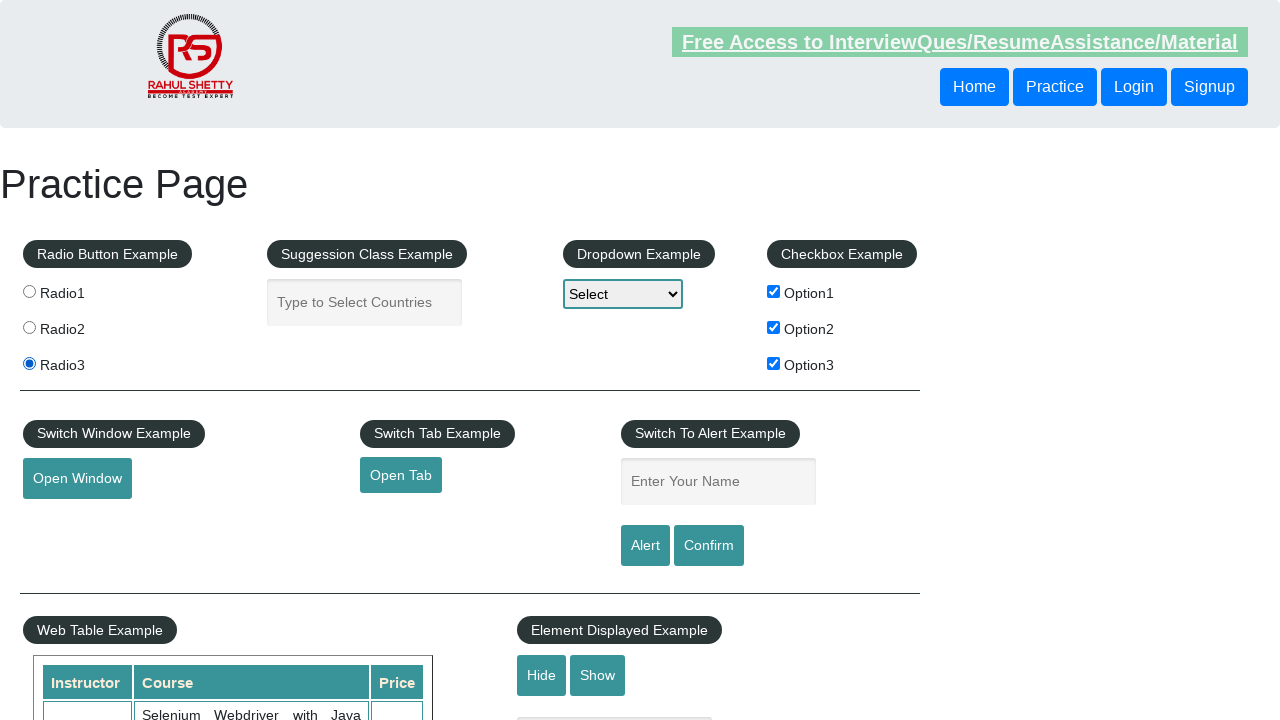